Tests a browser-agnostic approach to switching between multiple windows by tracking window handles before and after clicking a link that opens a new window, then verifying titles of both windows.

Starting URL: https://the-internet.herokuapp.com/windows

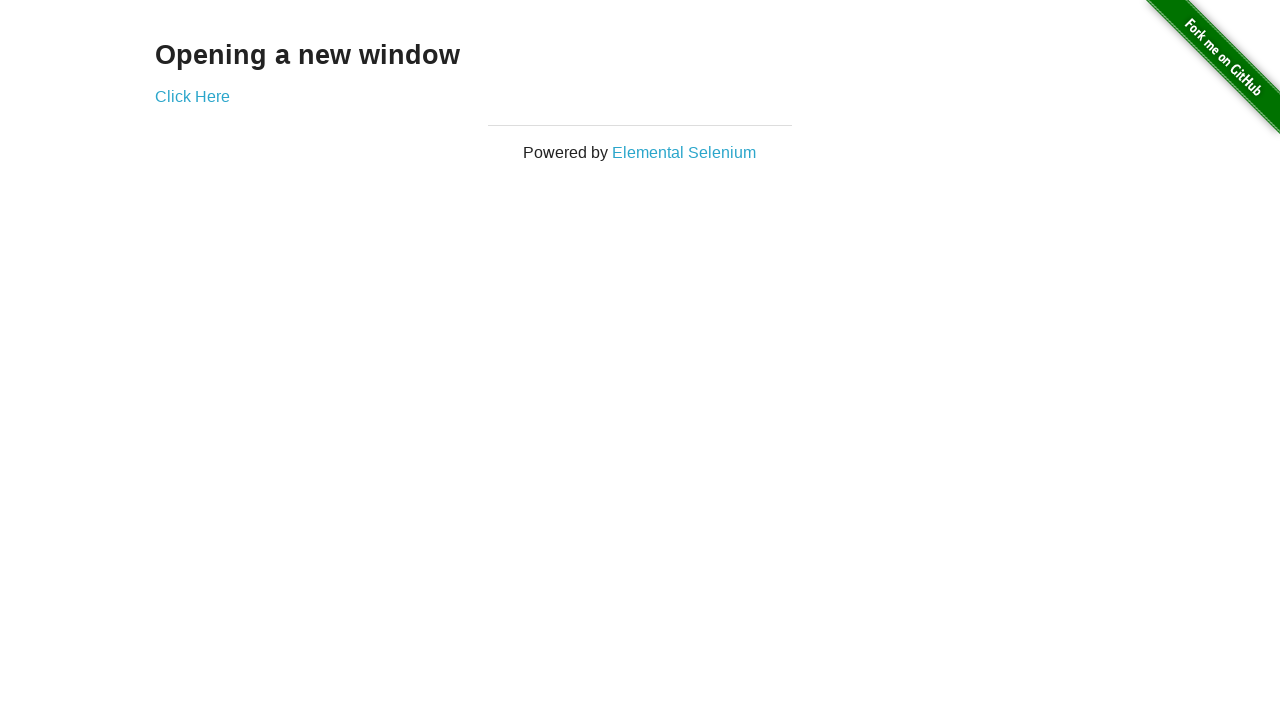

Clicked link to open new window at (192, 96) on .example a
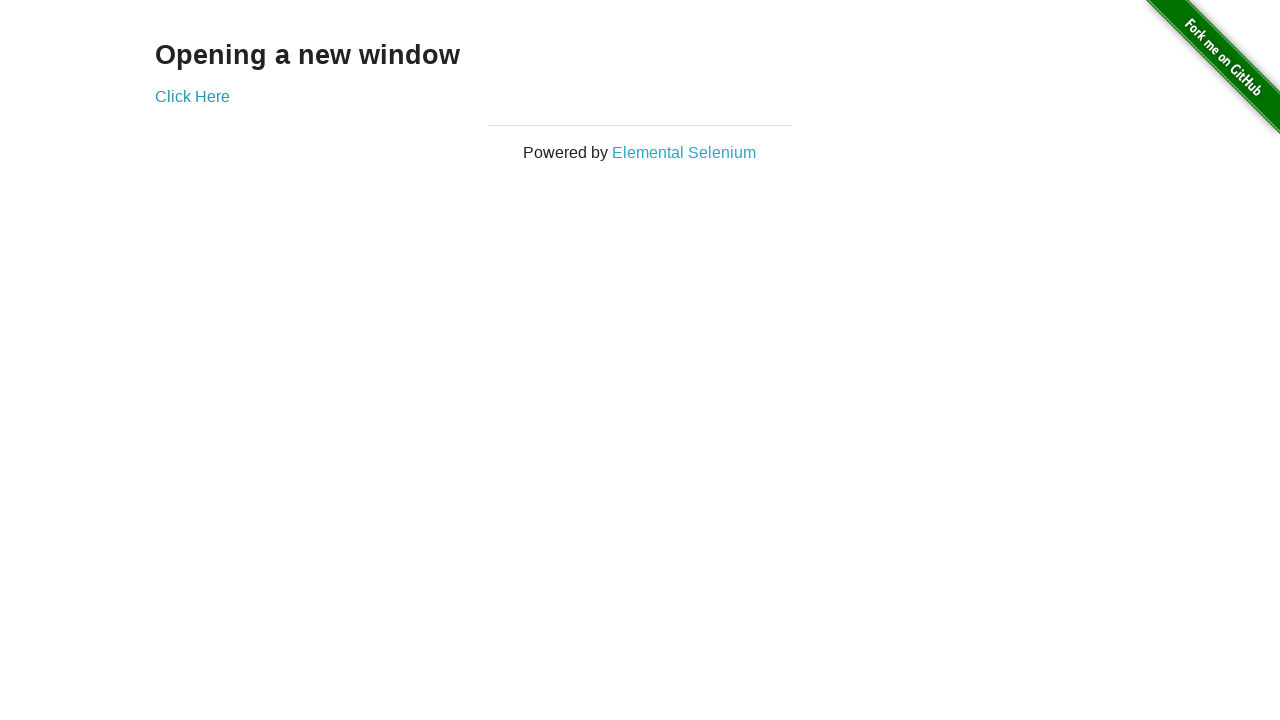

Captured new page handle
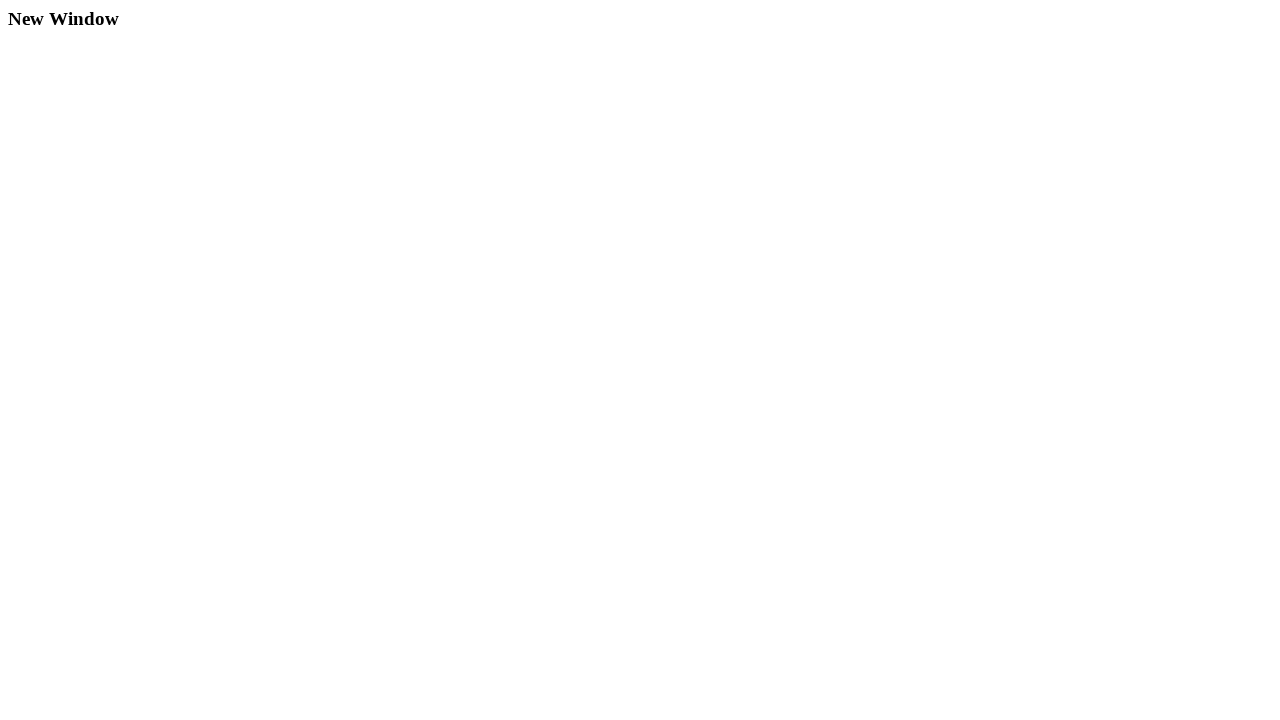

New page finished loading
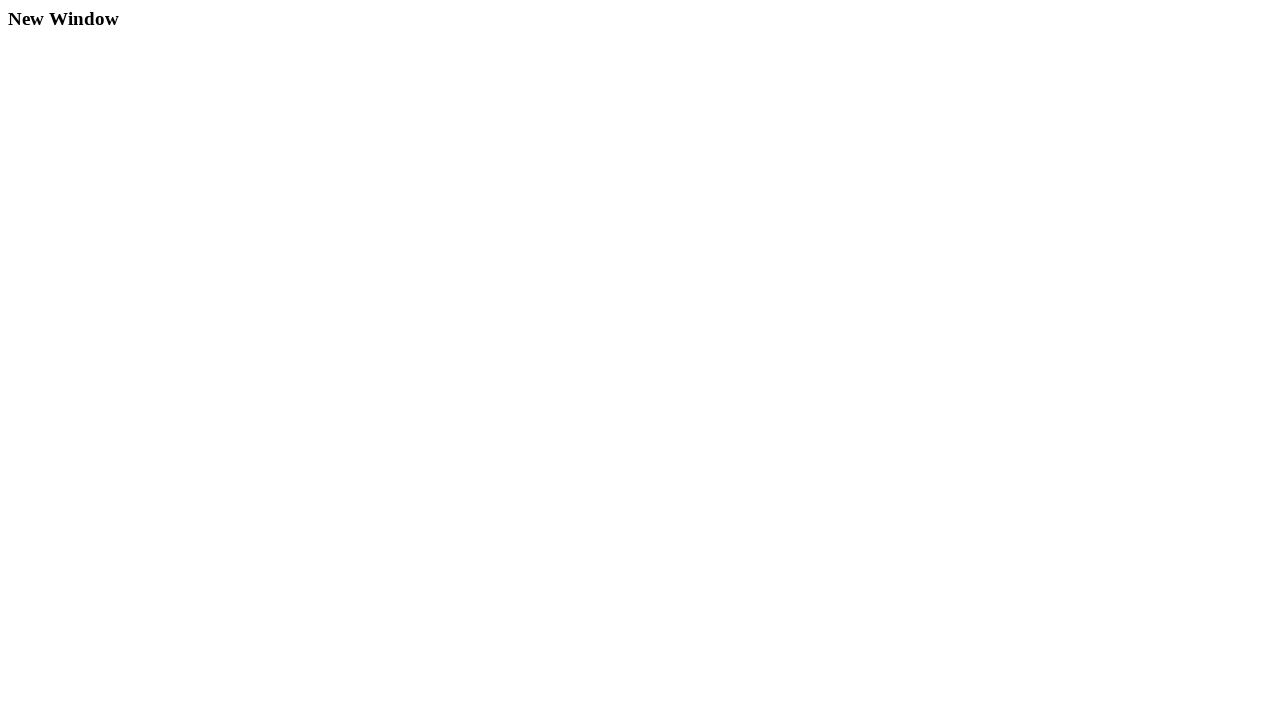

Verified original page title is 'The Internet'
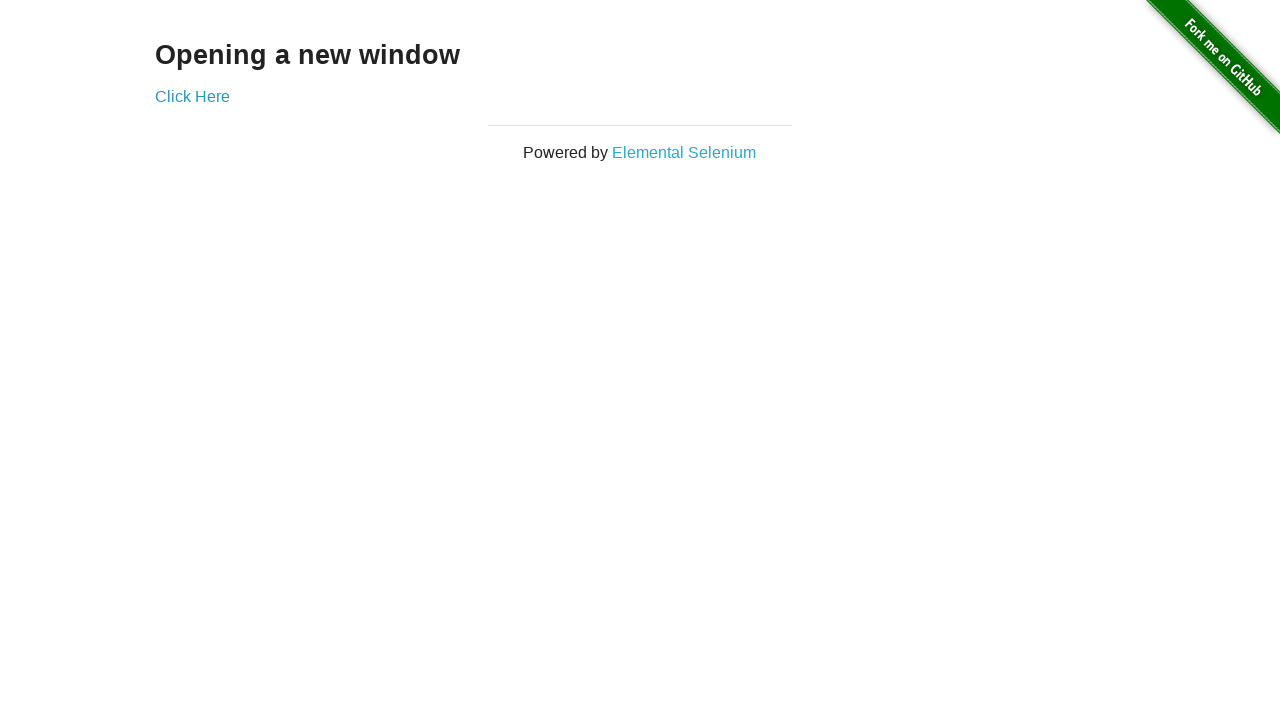

Verified new window title is 'New Window'
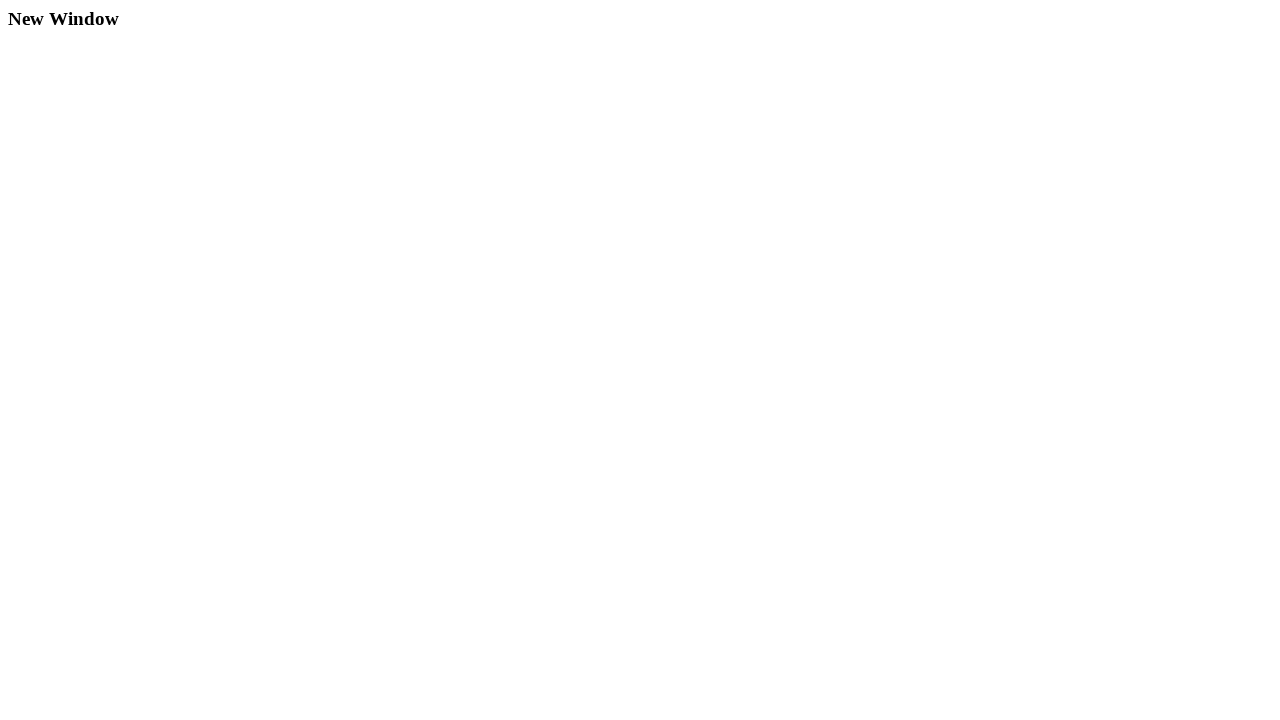

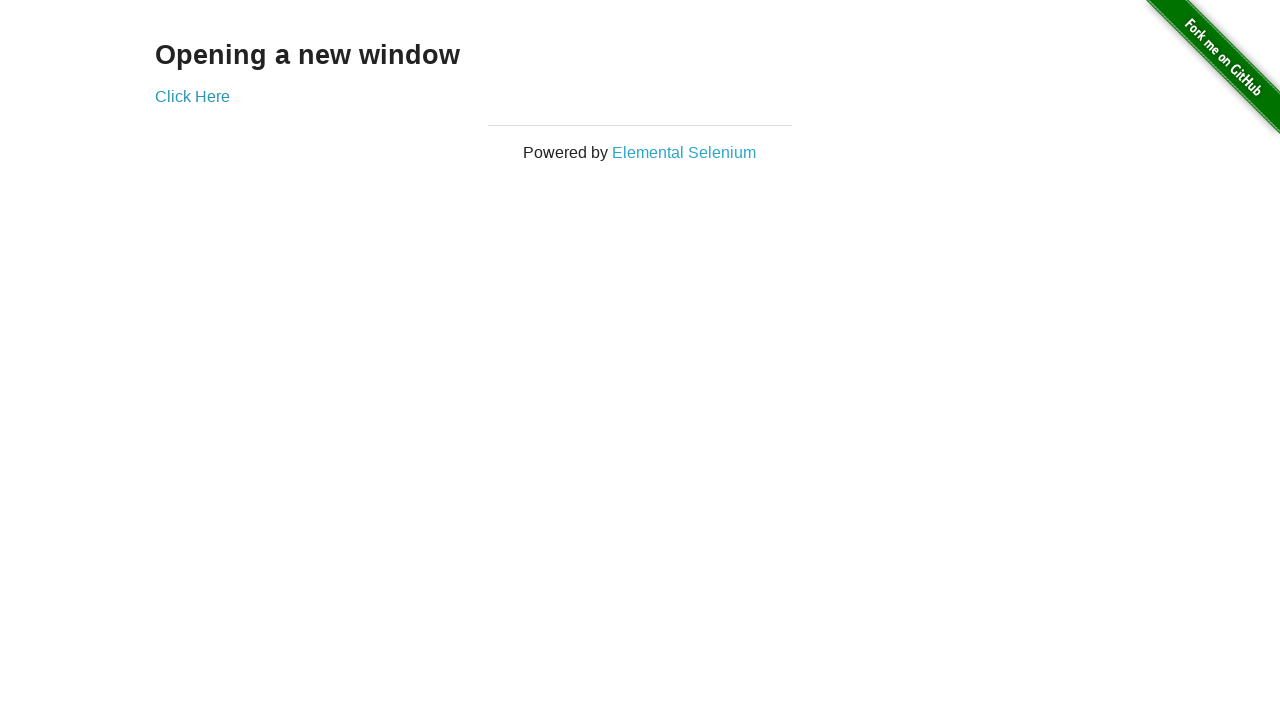